Navigates to chess.com and verifies the page title matches the expected value

Starting URL: https://chess.com

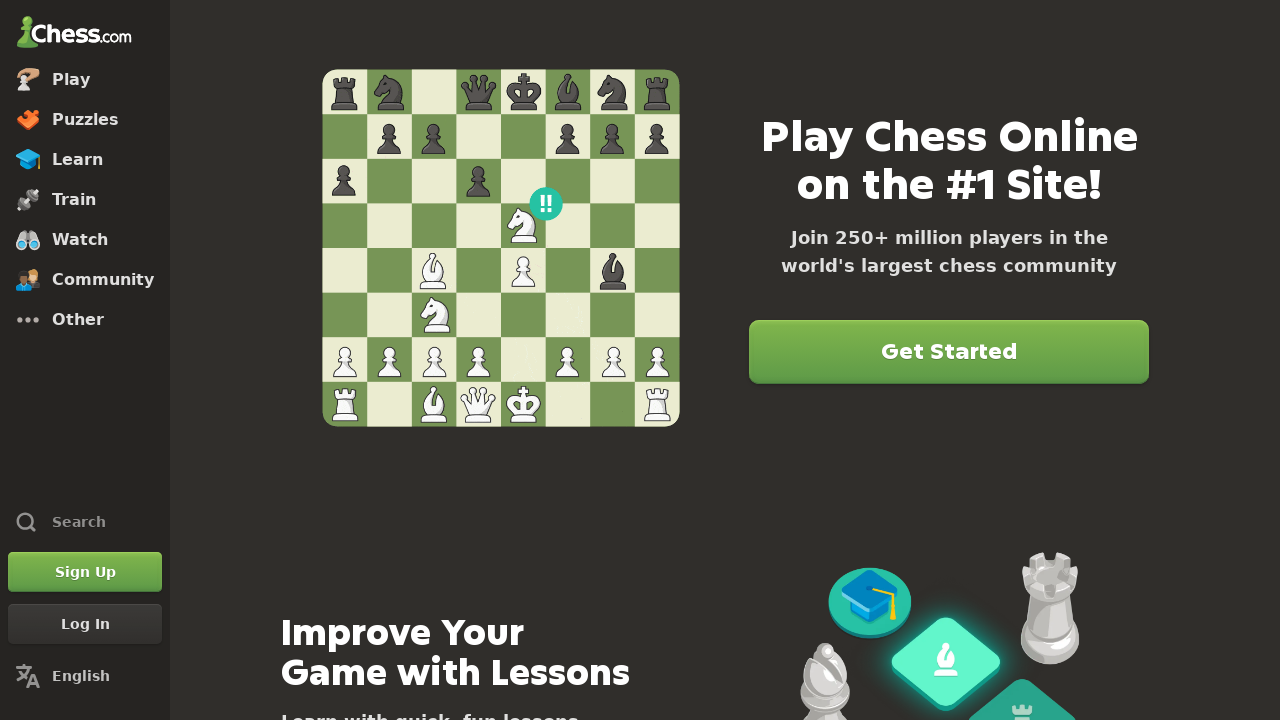

Navigated to https://chess.com
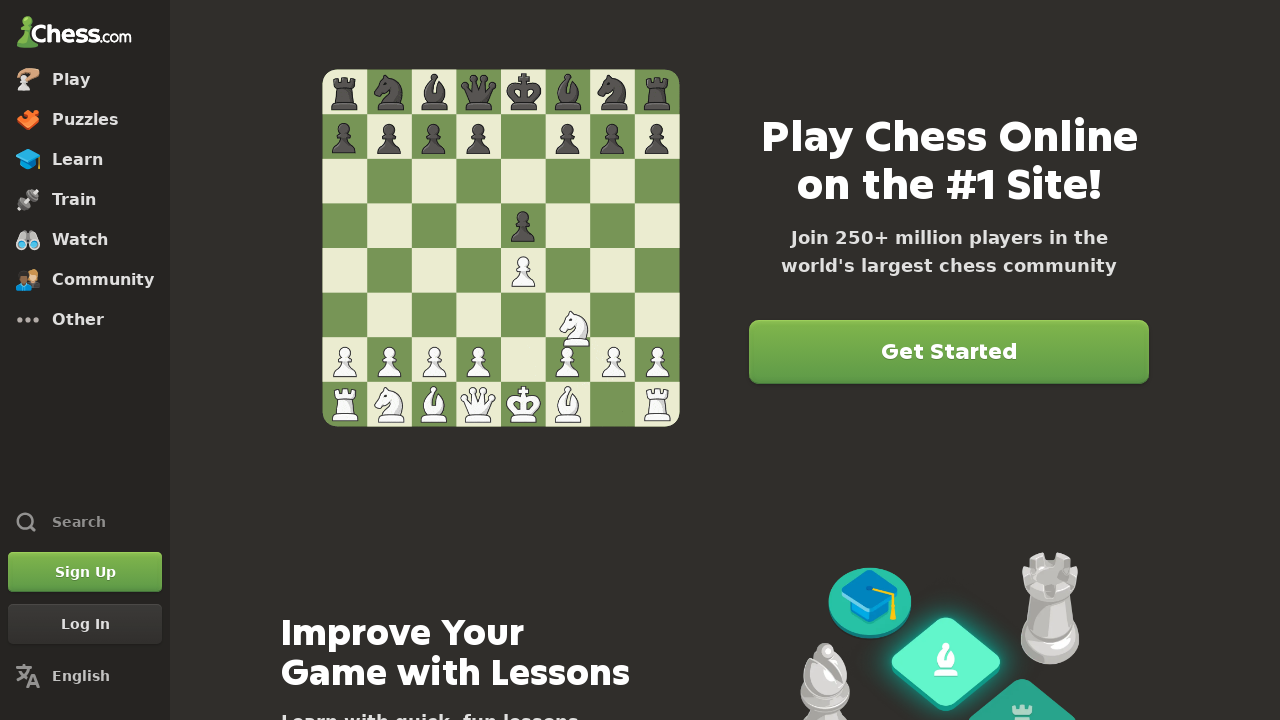

Verified page title matches expected value 'Chess.com - Play Chess Online - Free Games'
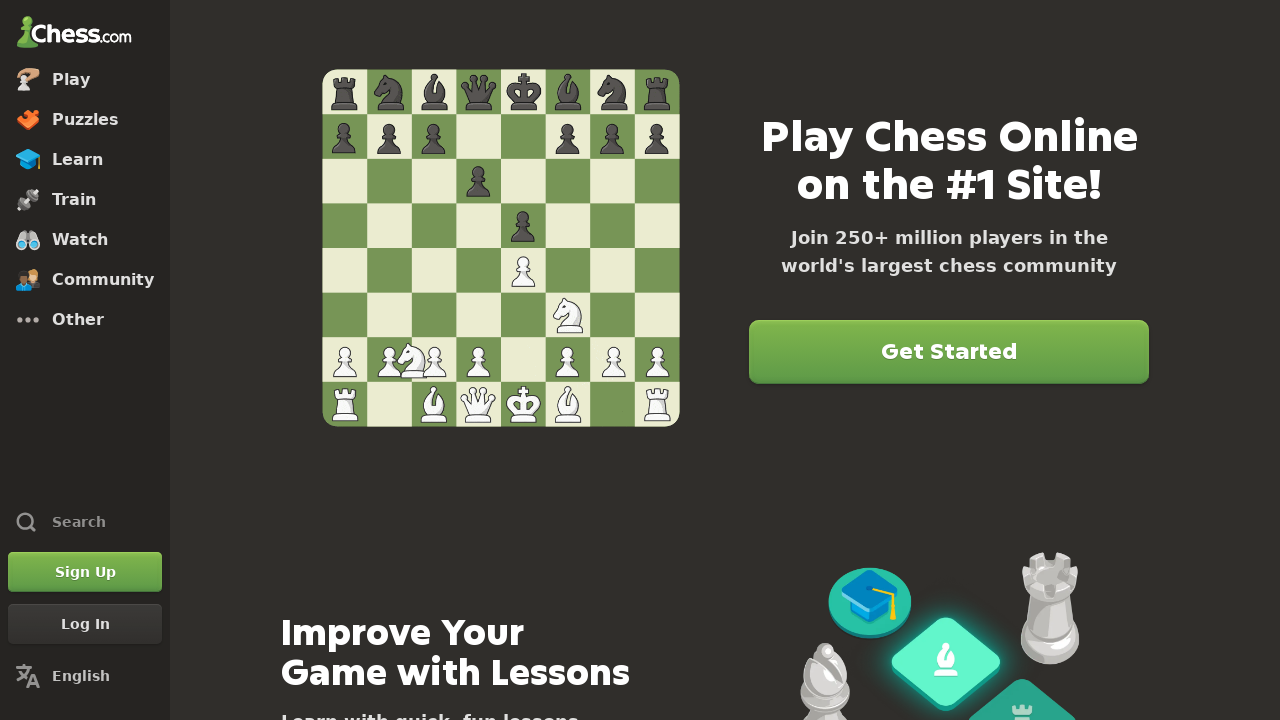

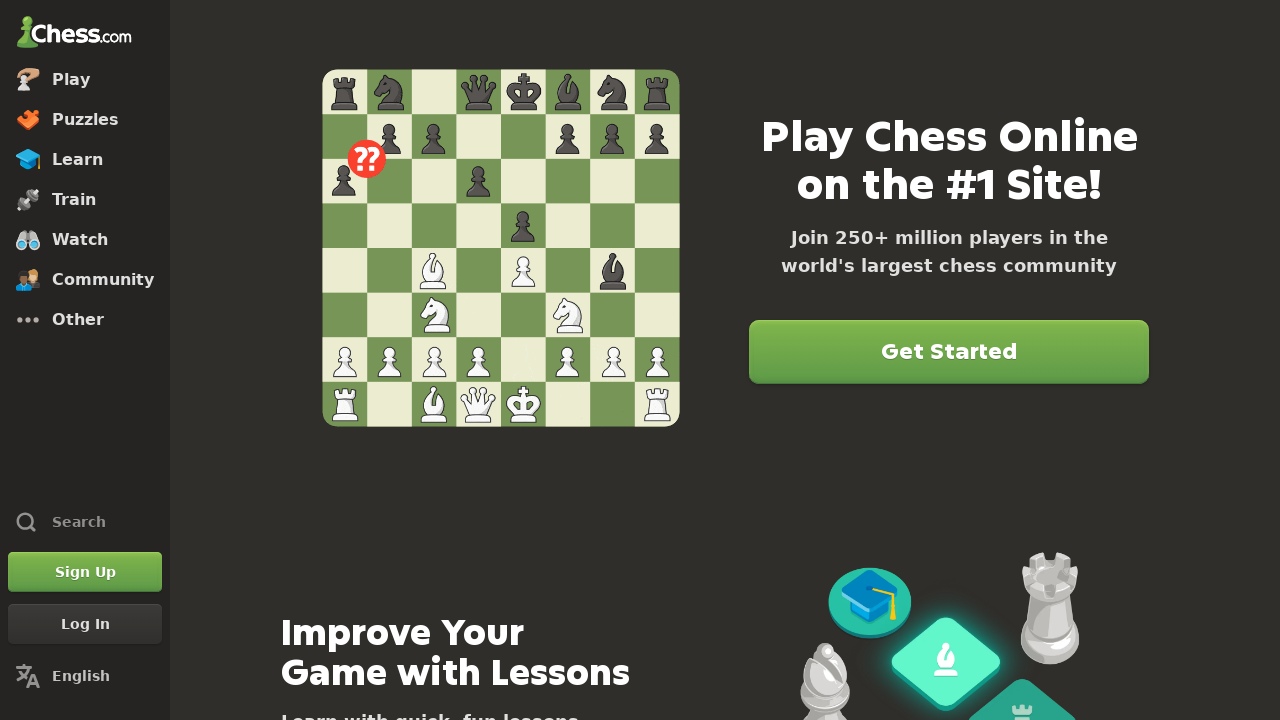